Tests the Russian tax registry (EGRUL) search functionality by enabling exact match, entering a tax identification number (INN), clicking search, and viewing the search results.

Starting URL: https://egrul.nalog.ru/index.html

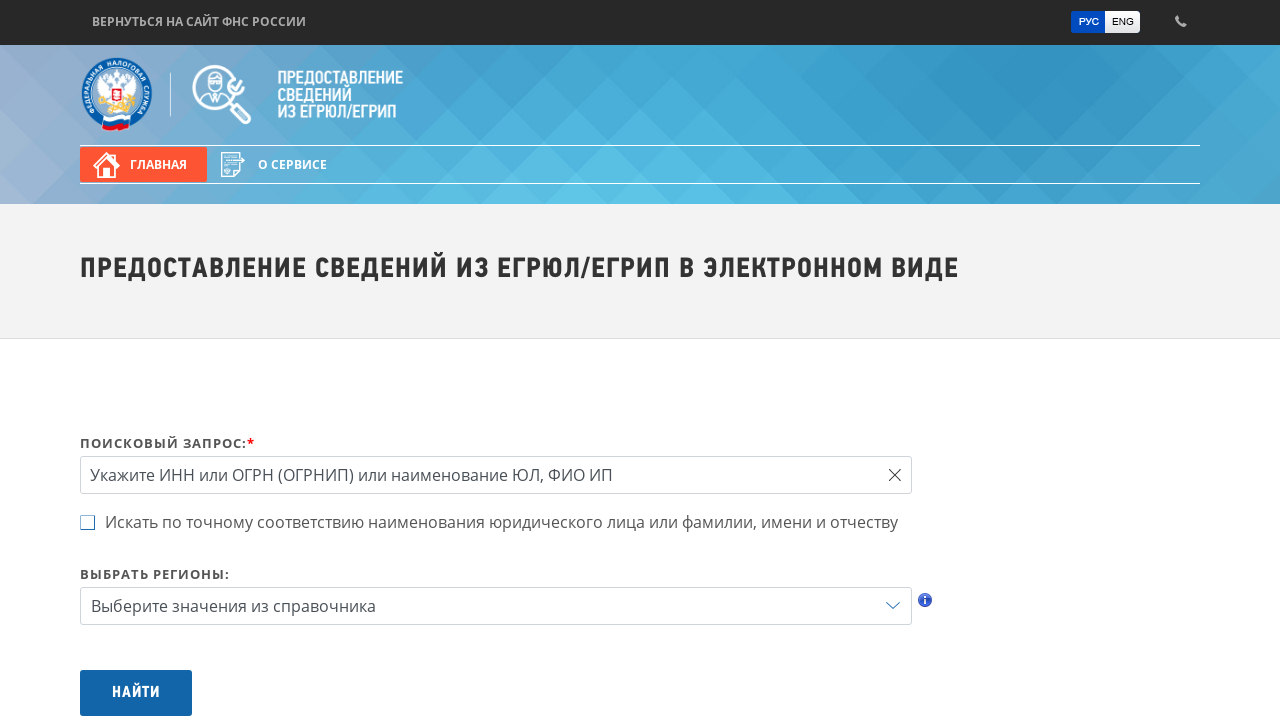

Waited for exact match checkbox to load
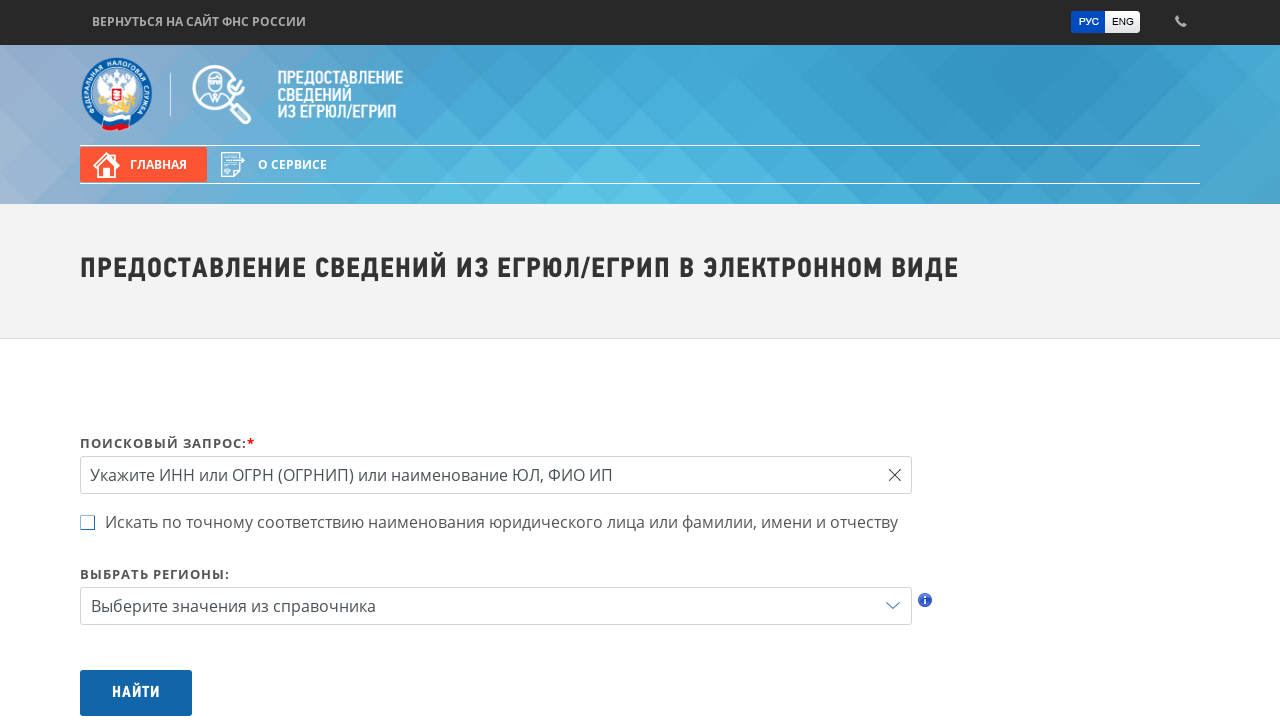

Enabled exact match search by clicking checkbox at (490, 525) on #unichk_0
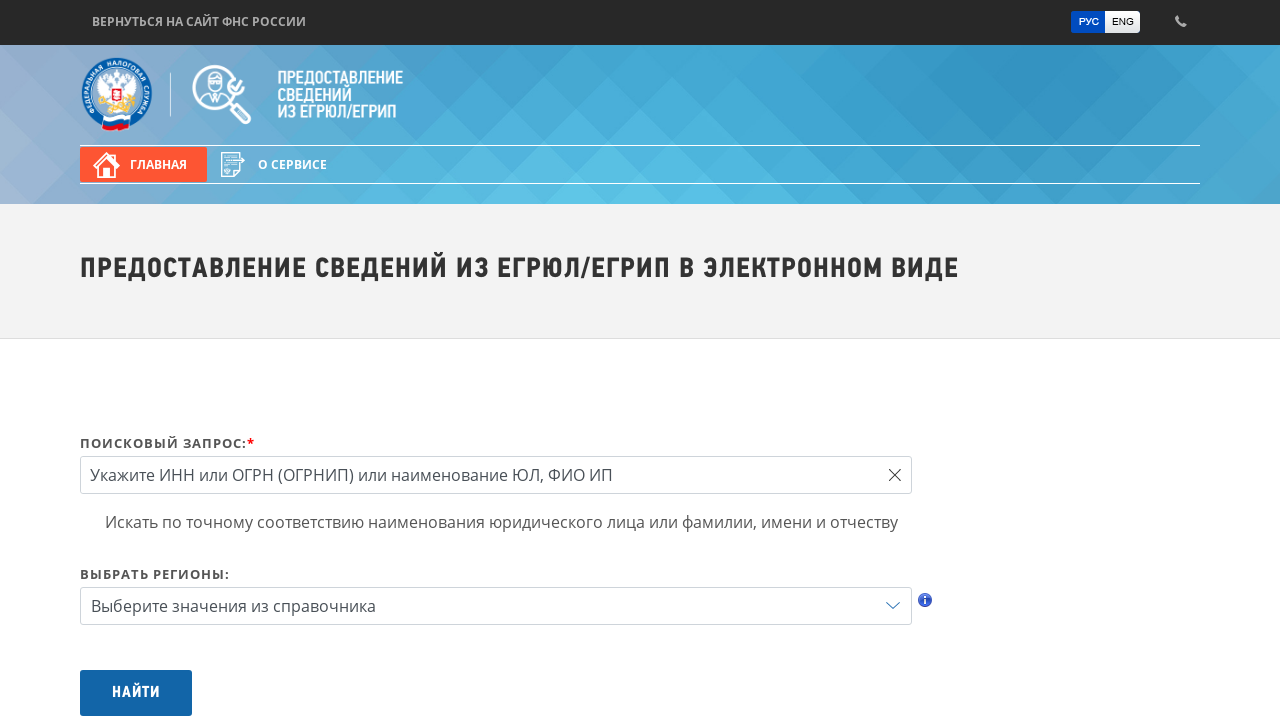

Entered tax identification number (INN) 5501160766 in search field on #query
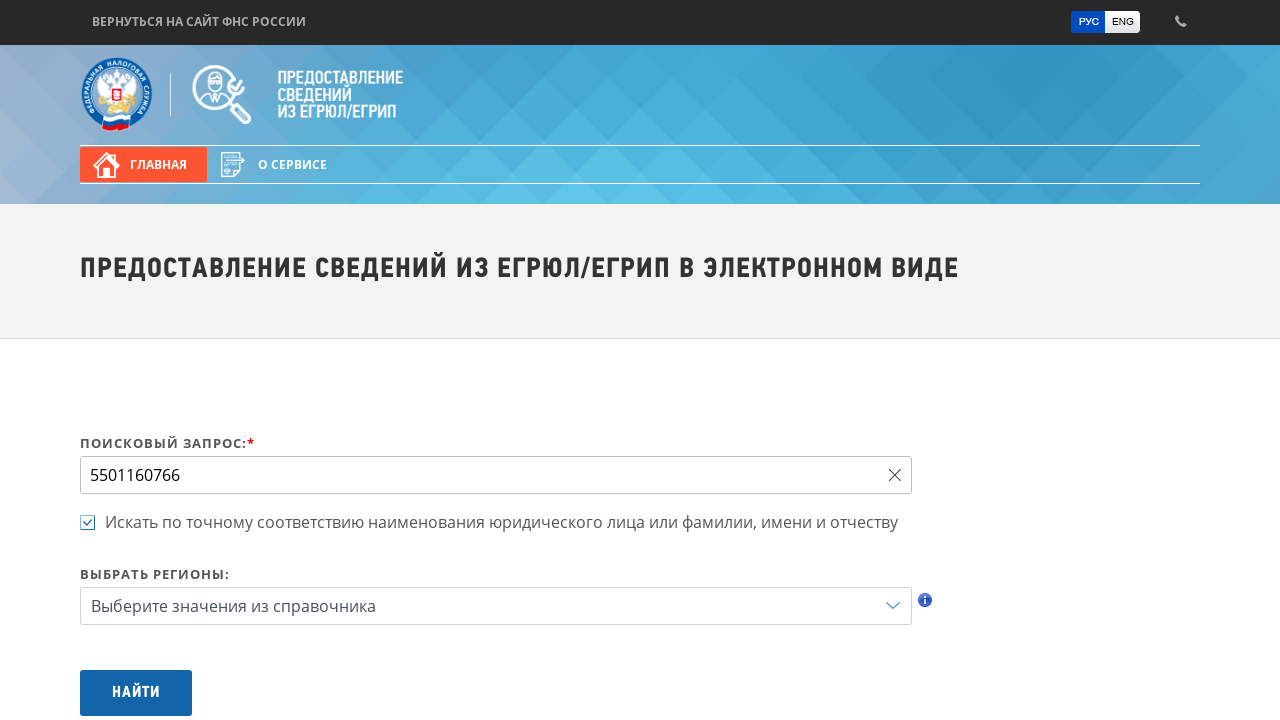

Clicked search button to query EGRUL registry at (136, 693) on #btnSearch
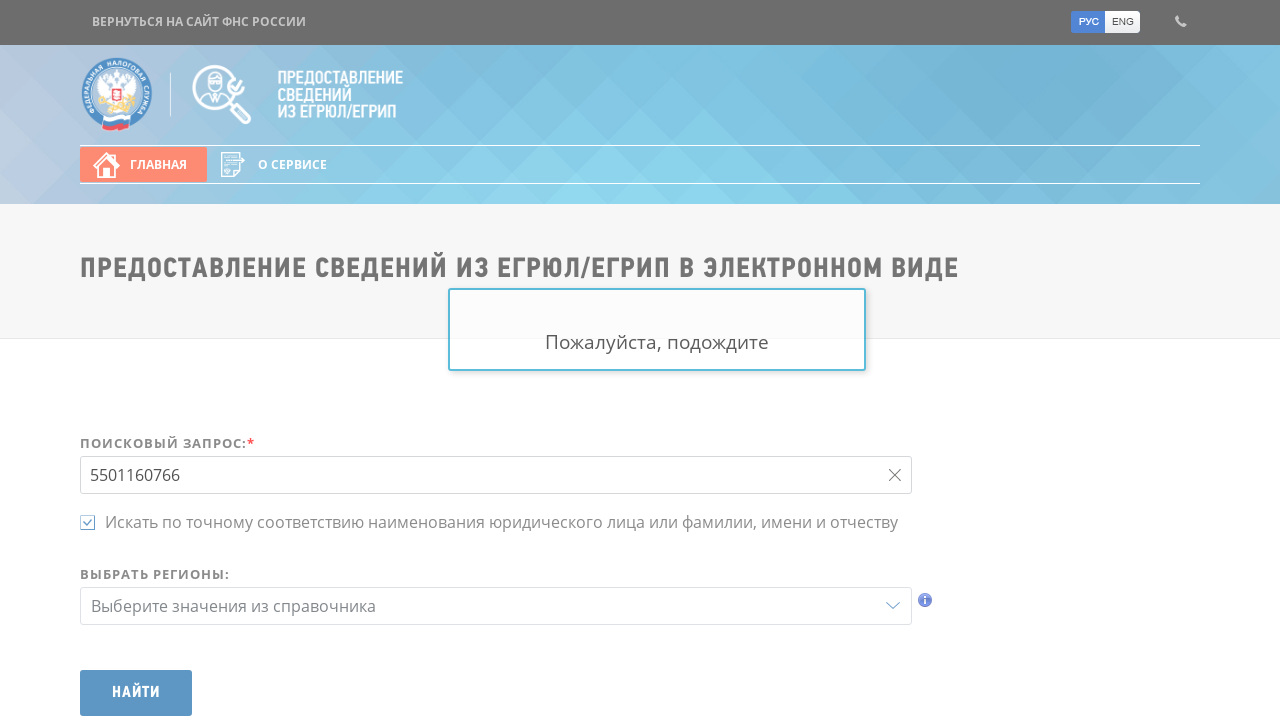

Search results loaded successfully
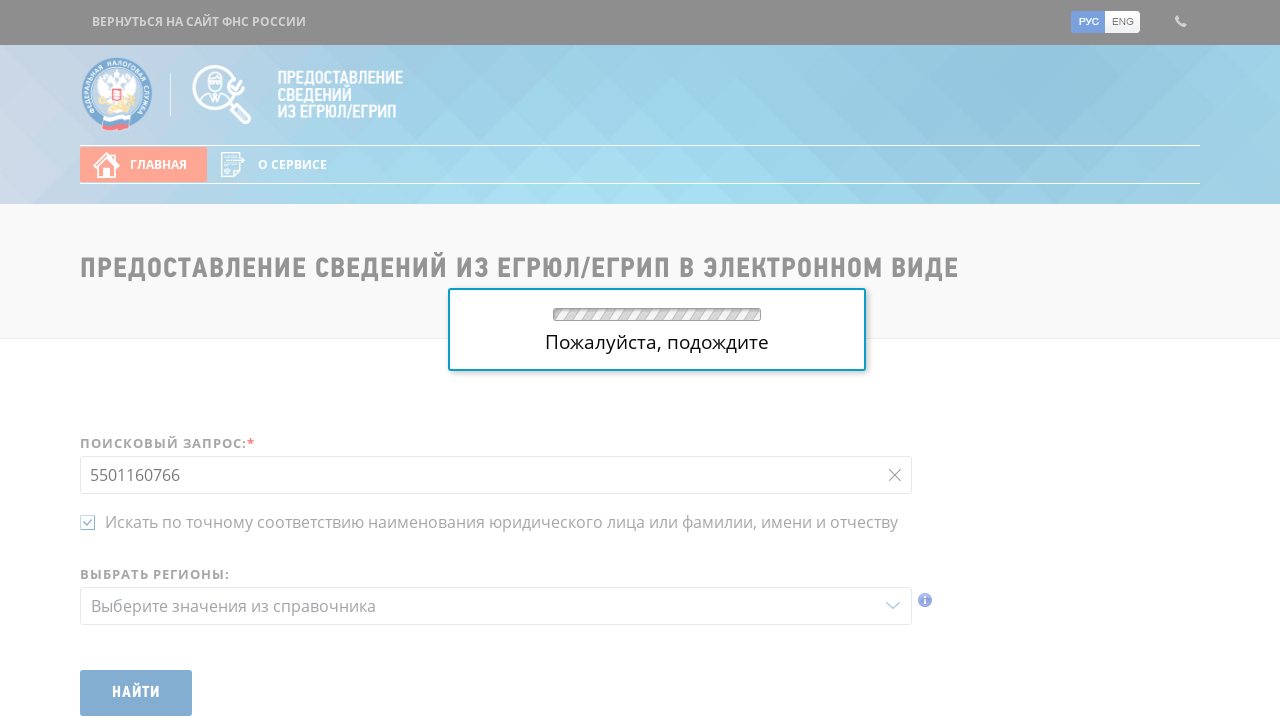

Clicked on first search result to view company details at (503, 162) on .op-excerpt
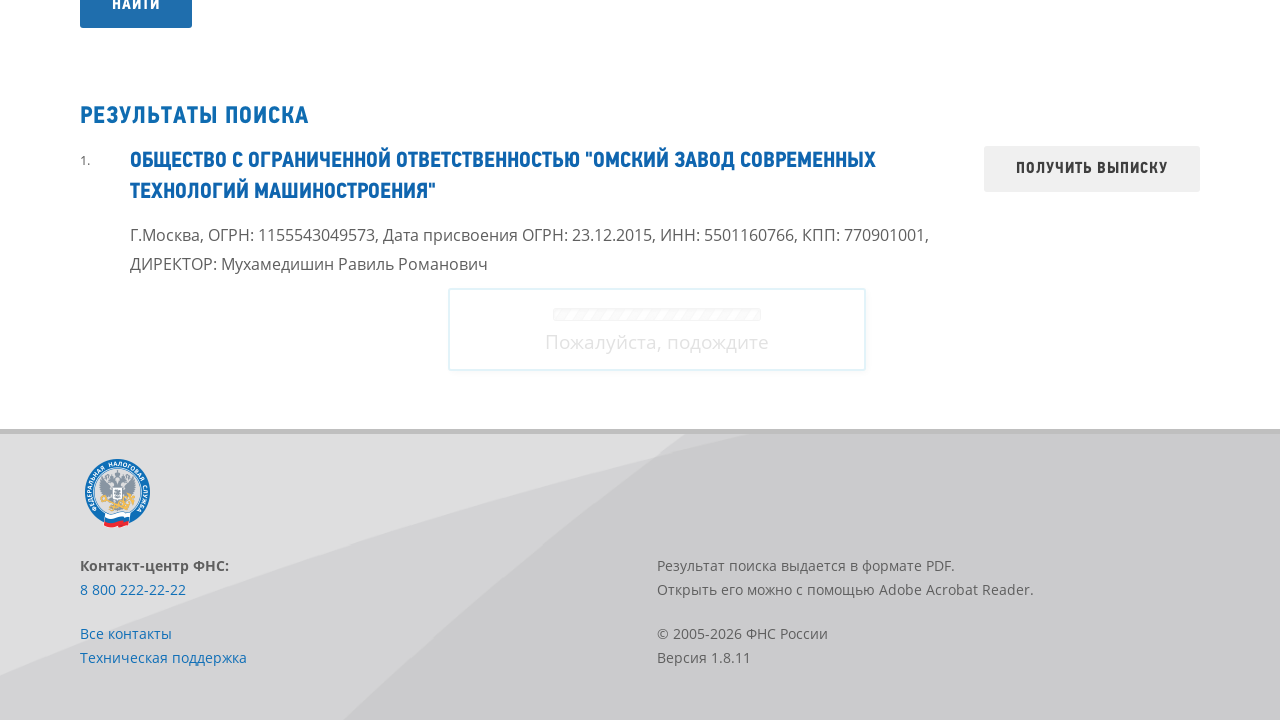

Result details page loaded successfully
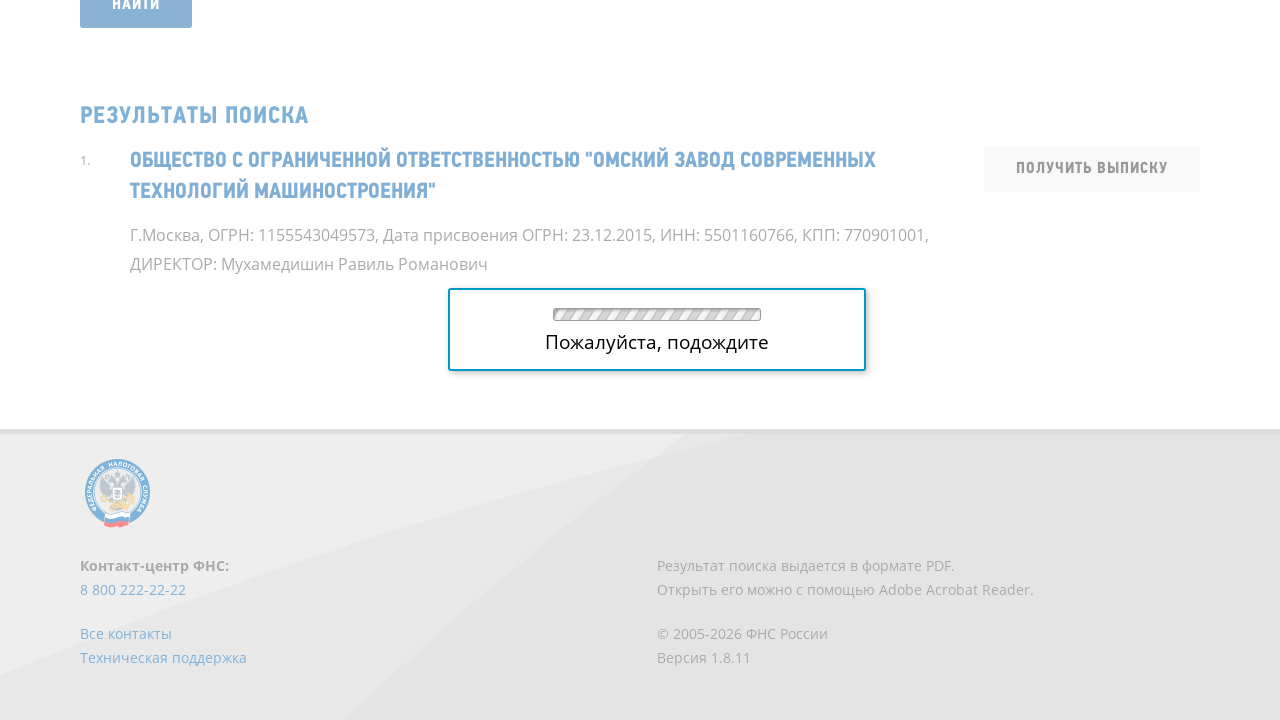

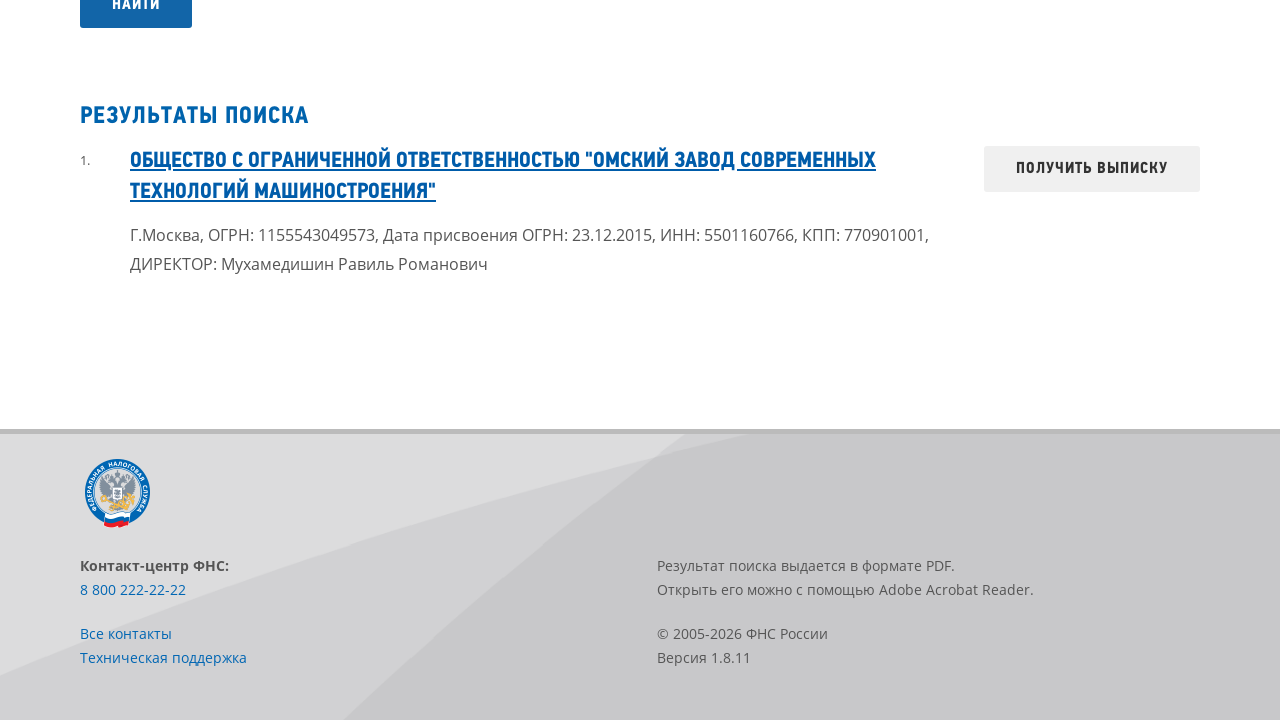